Navigates to the Michaels homepage and verifies that the page title contains "Michaels"

Starting URL: https://www.michaels.com/

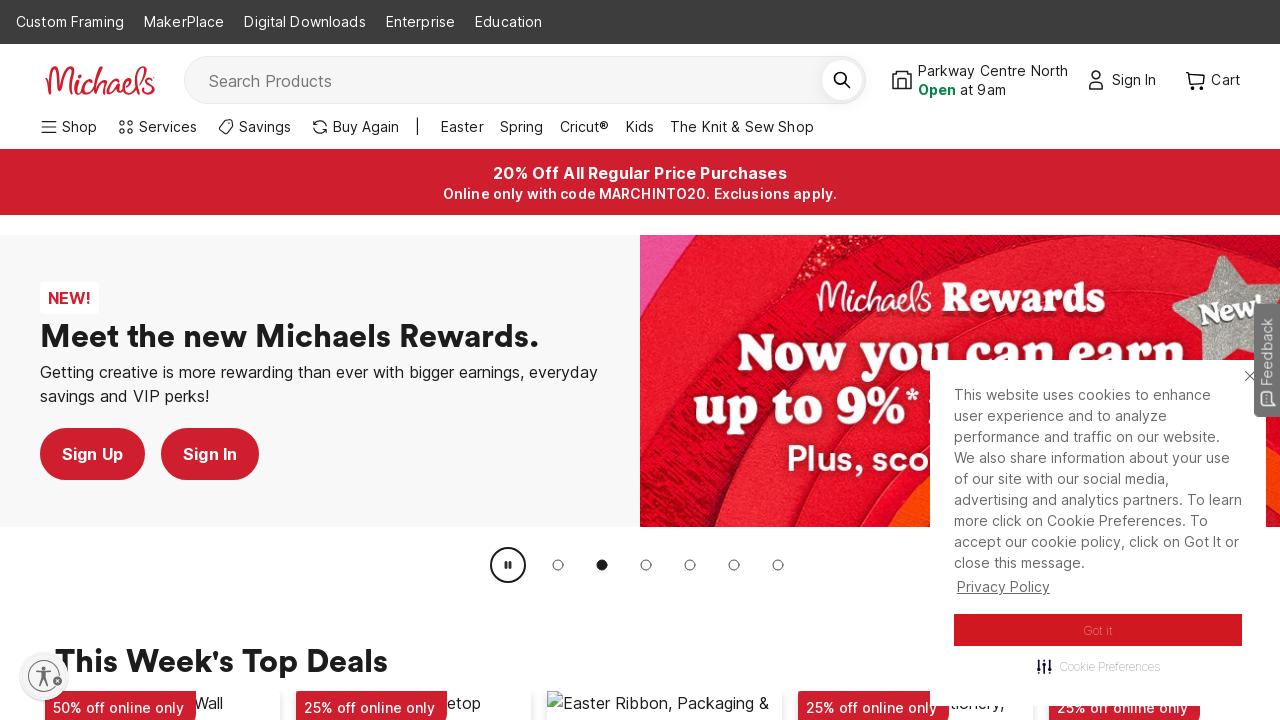

Navigated to Michaels homepage
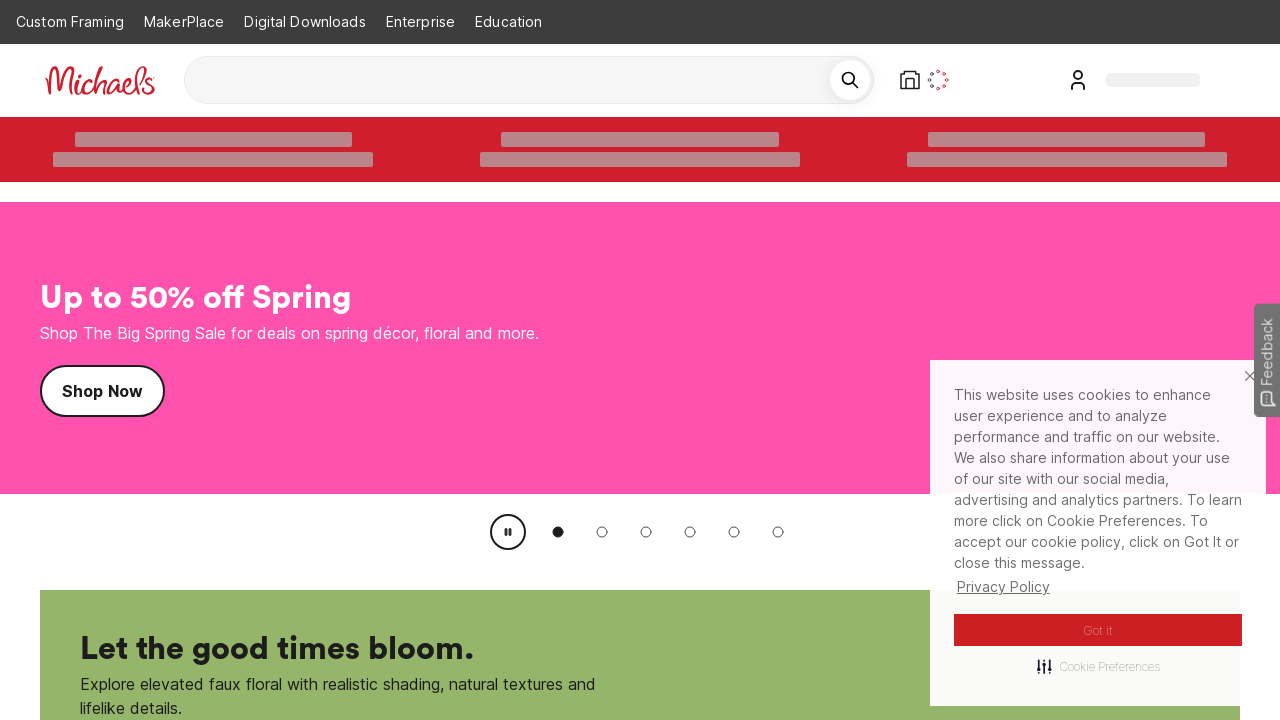

Page loaded with domcontentloaded state
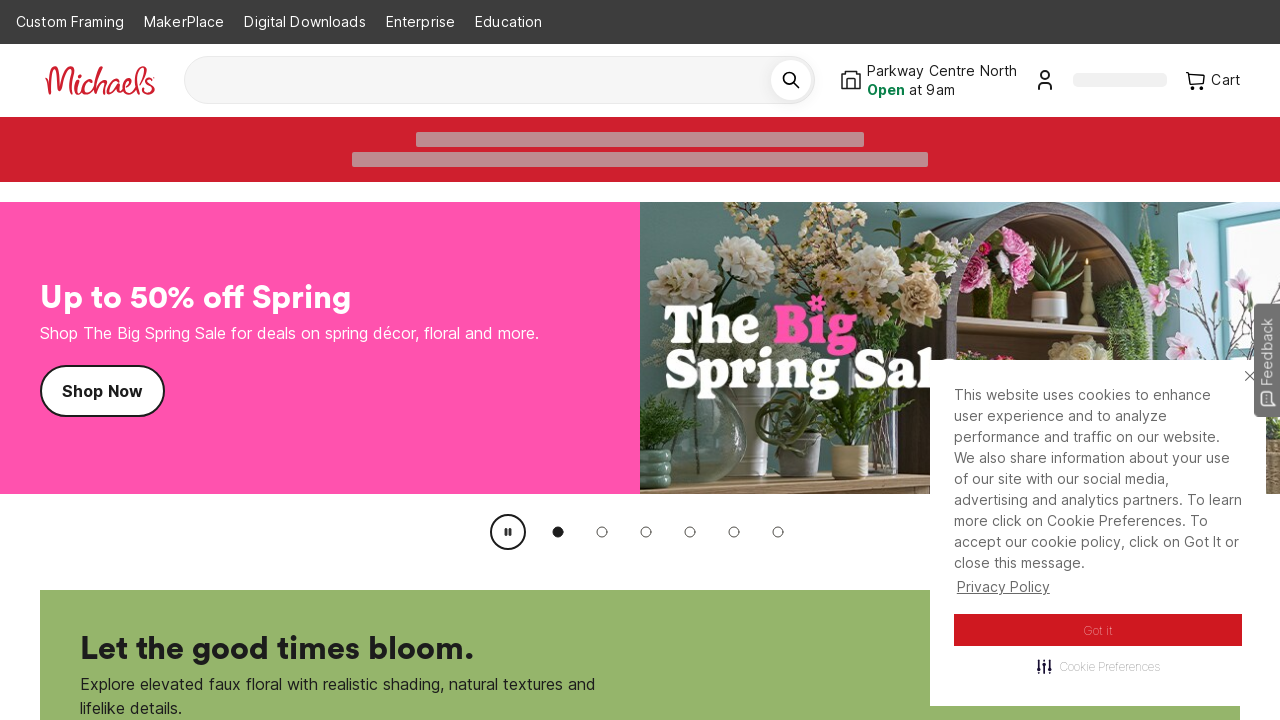

Retrieved page title: 'Arts & Crafts, Frames, Seasonal Décor | DIY & Inspiration | Michaels'
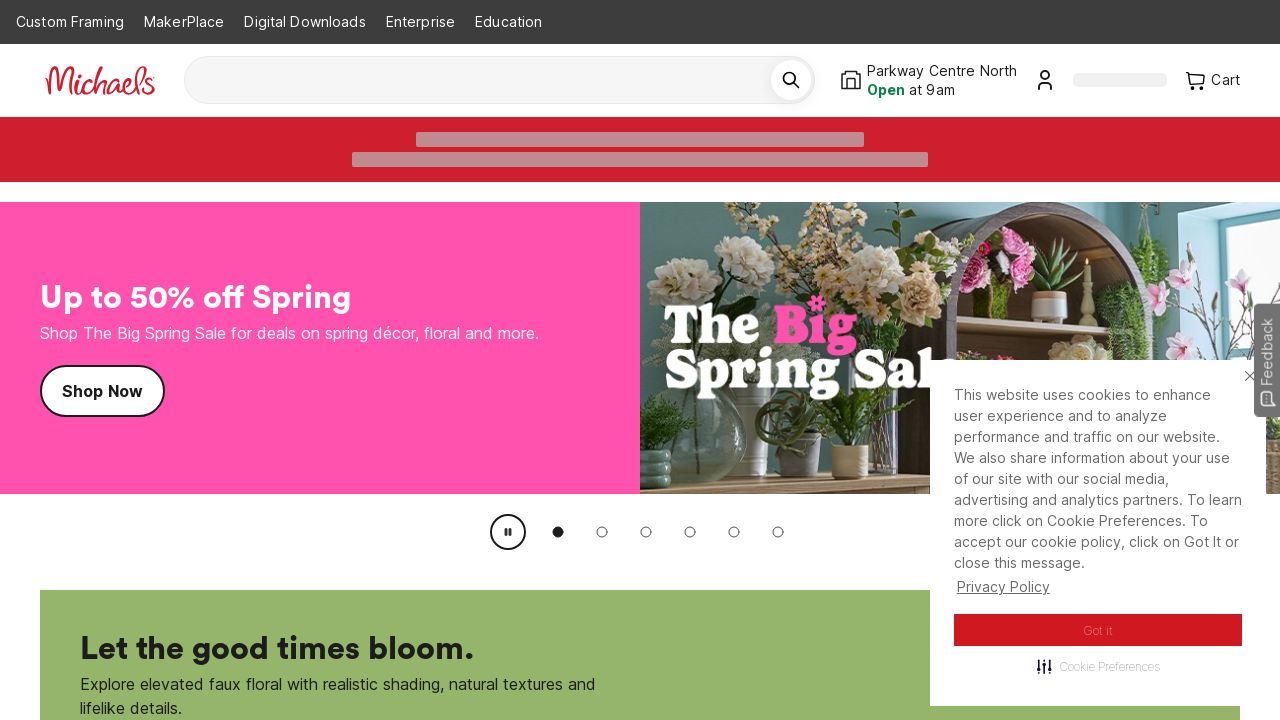

Title verification passed - 'Michaels' found in page title
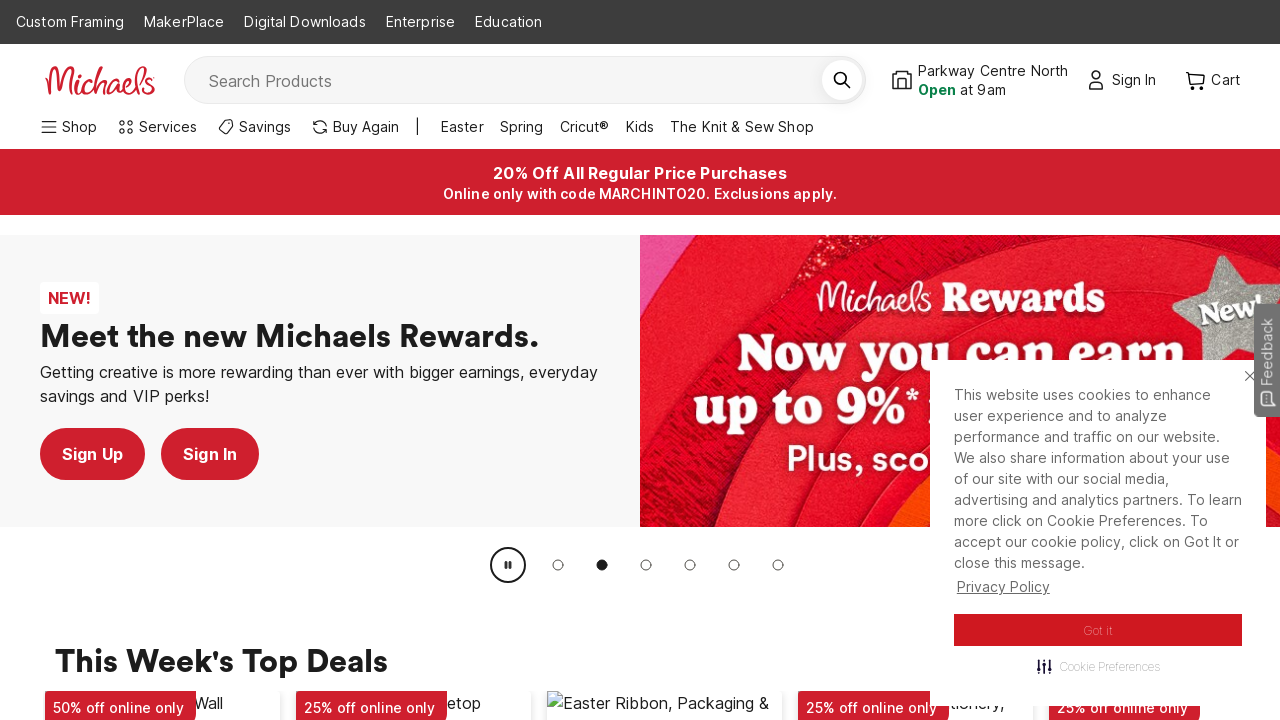

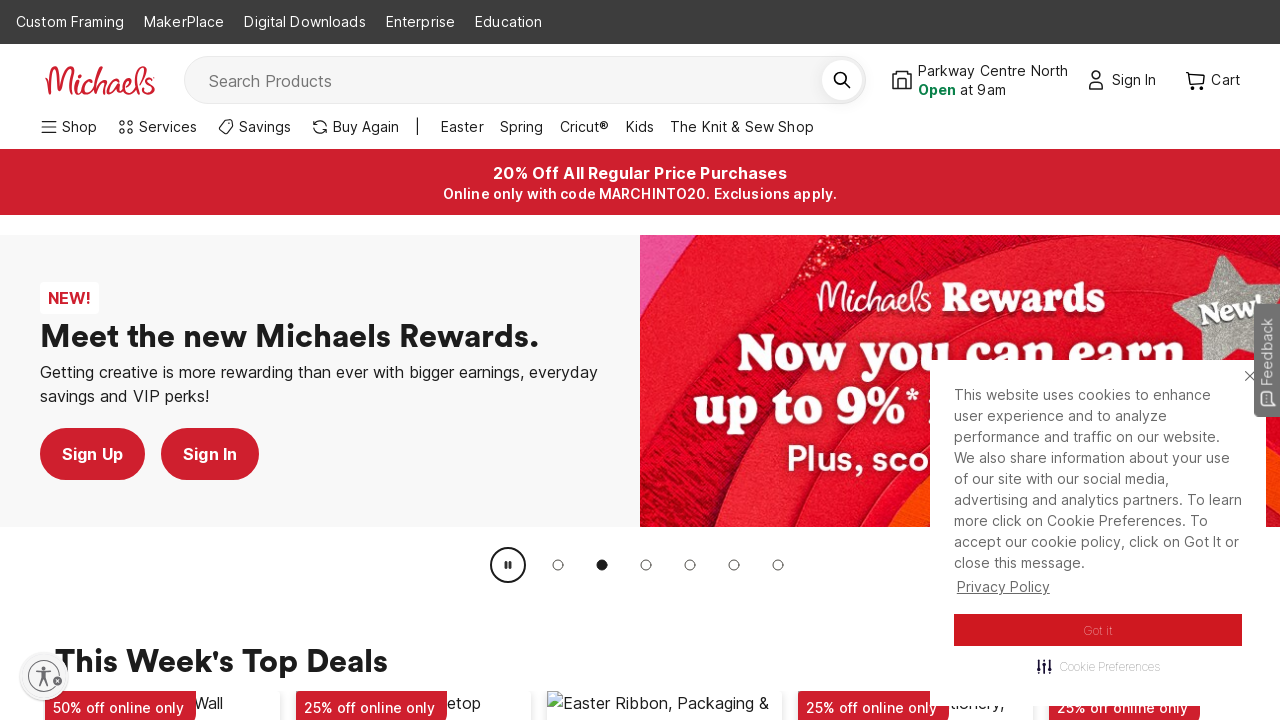